Tests the frequently asked questions page by navigating through menu items and submitting a question form with name, email, and message fields

Starting URL: https://uniextremadura.github.io/gps-project-gd06/preguntasfrequentes.html

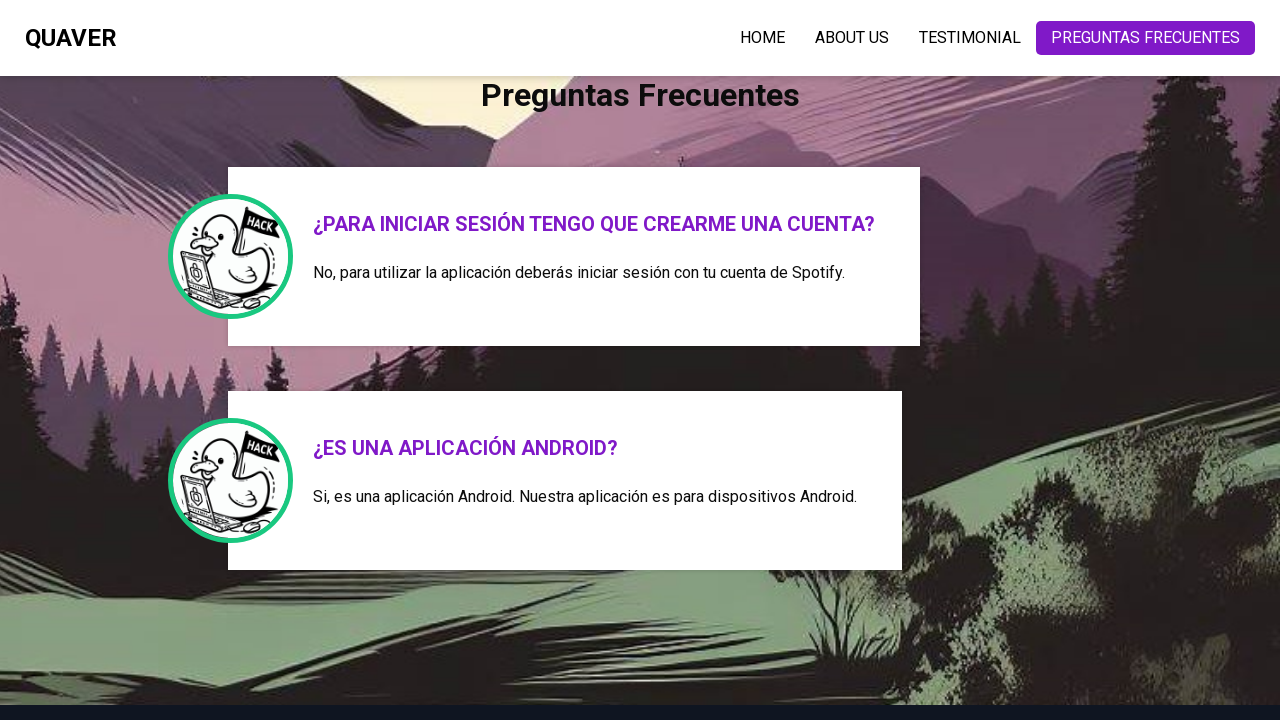

Clicked on navigation menu item 3 at (970, 38) on .nav-item:nth-child(3) > .nav-link
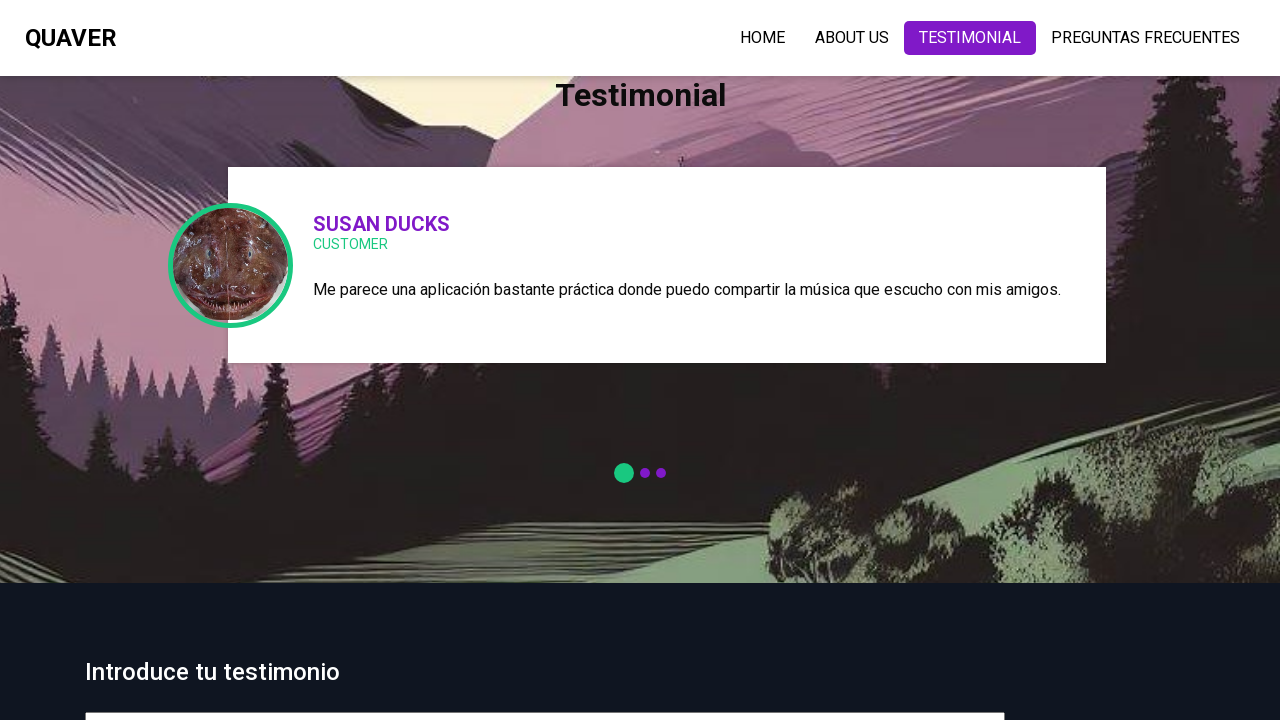

Clicked on navigation menu item 4 at (1146, 38) on .nav-item:nth-child(4) > .nav-link
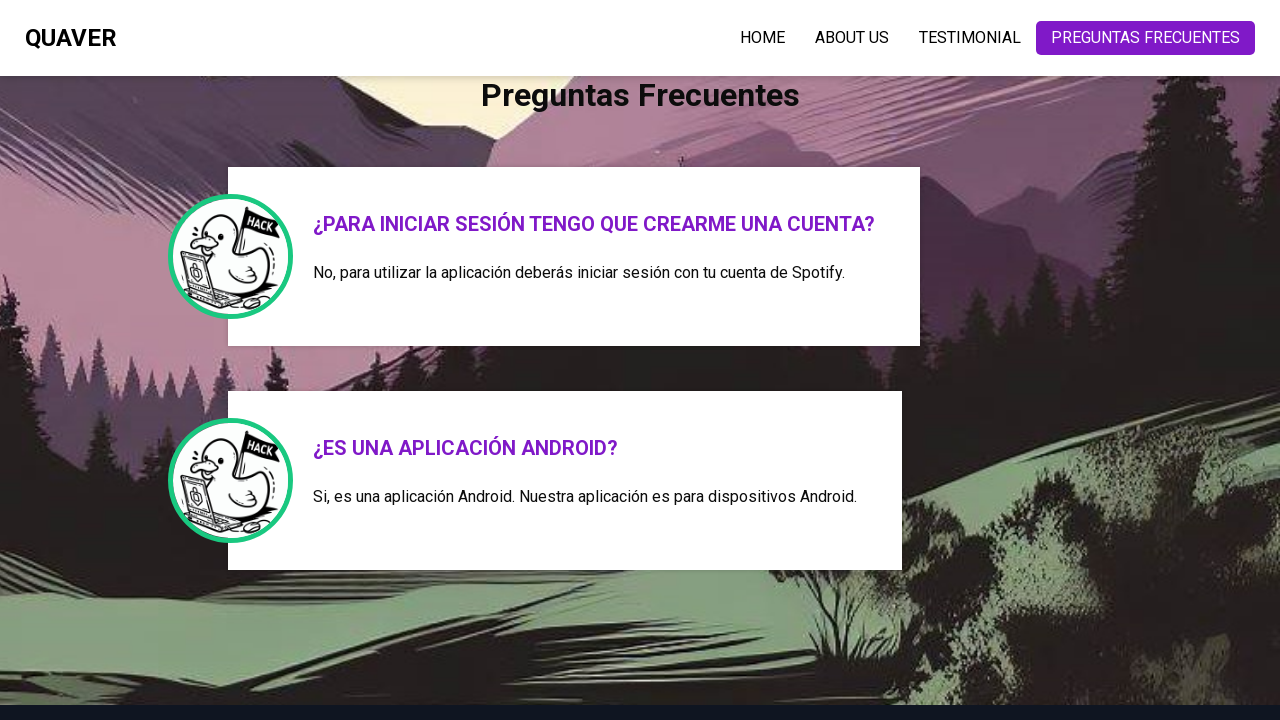

Clicked on navigation menu item 2 at (852, 38) on .nav-item:nth-child(2) > .nav-link
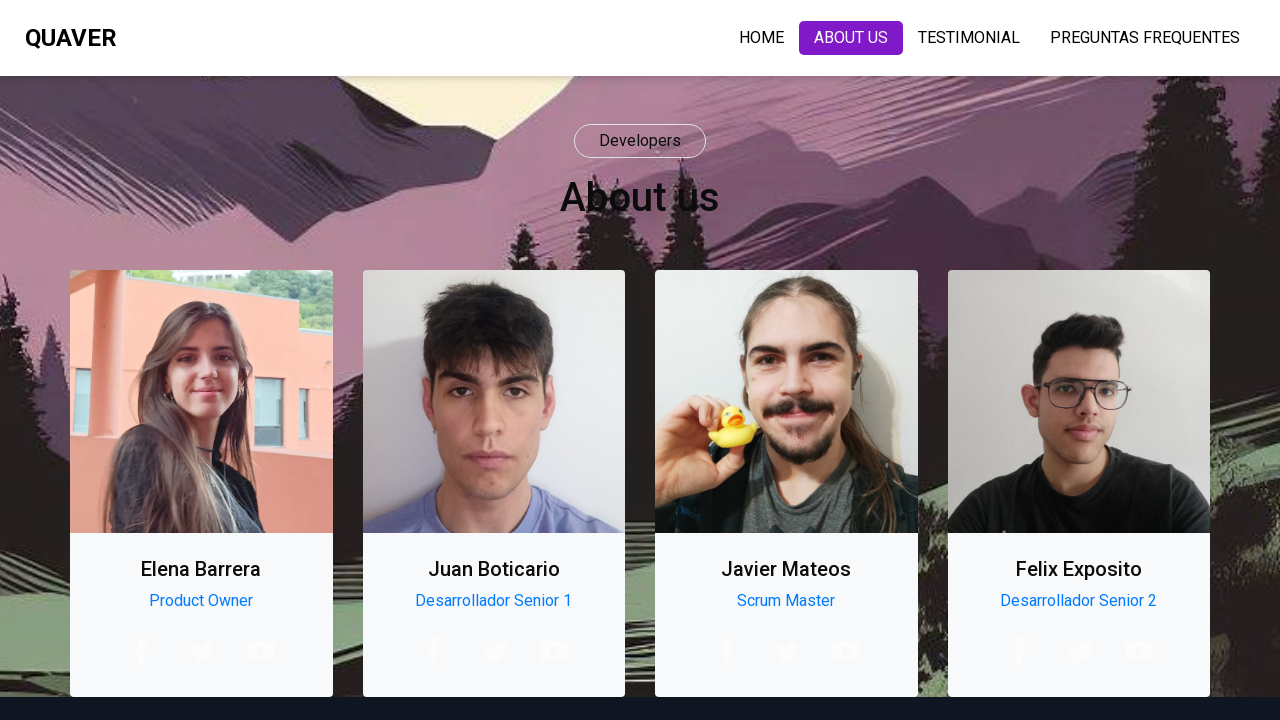

Clicked on navigation menu item 4 again at (1145, 38) on .nav-item:nth-child(4) > .nav-link
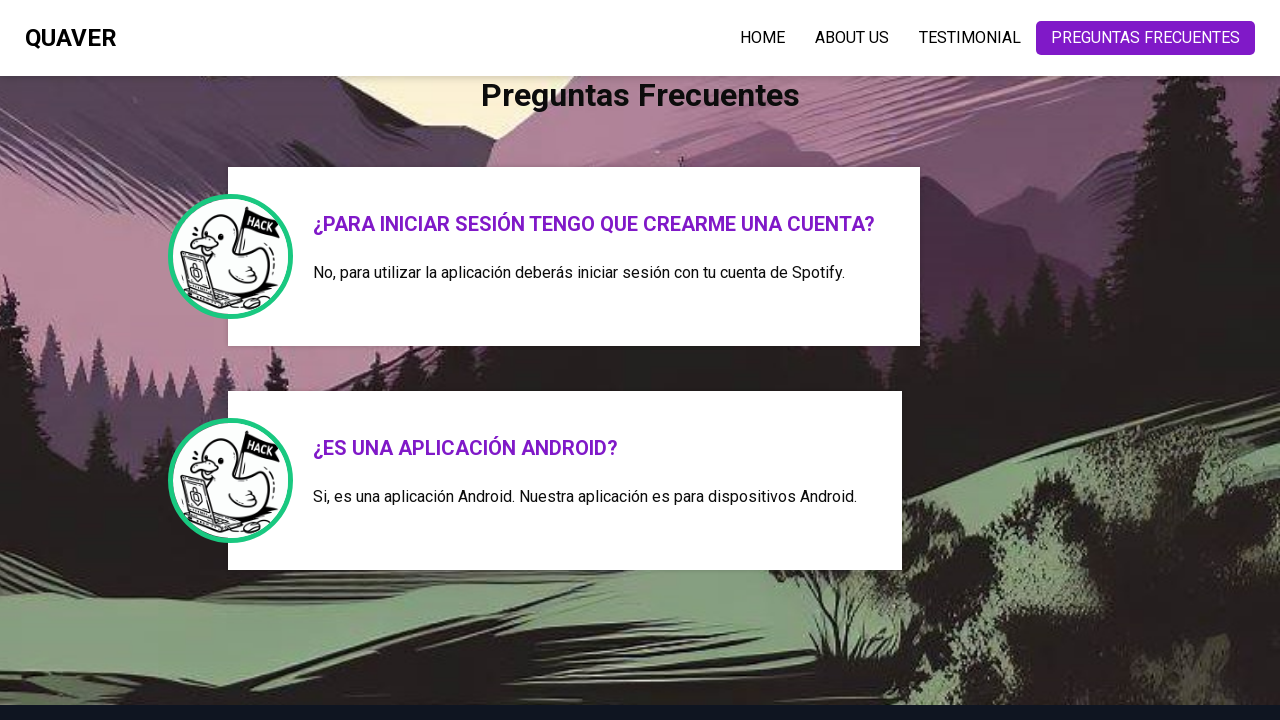

Clicked on navigation menu item 1 at (762, 38) on .nav-item:nth-child(1) > .nav-link
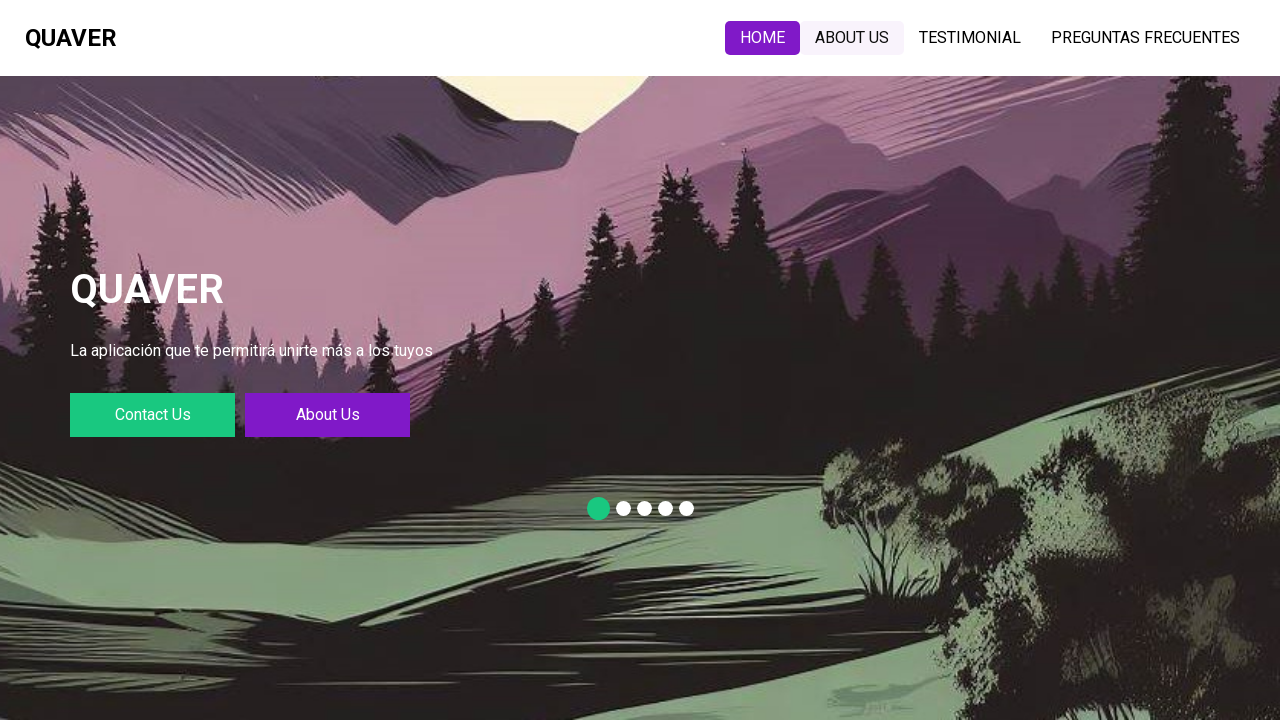

Clicked on navigation menu item 4 once more at (1146, 38) on .nav-item:nth-child(4) > .nav-link
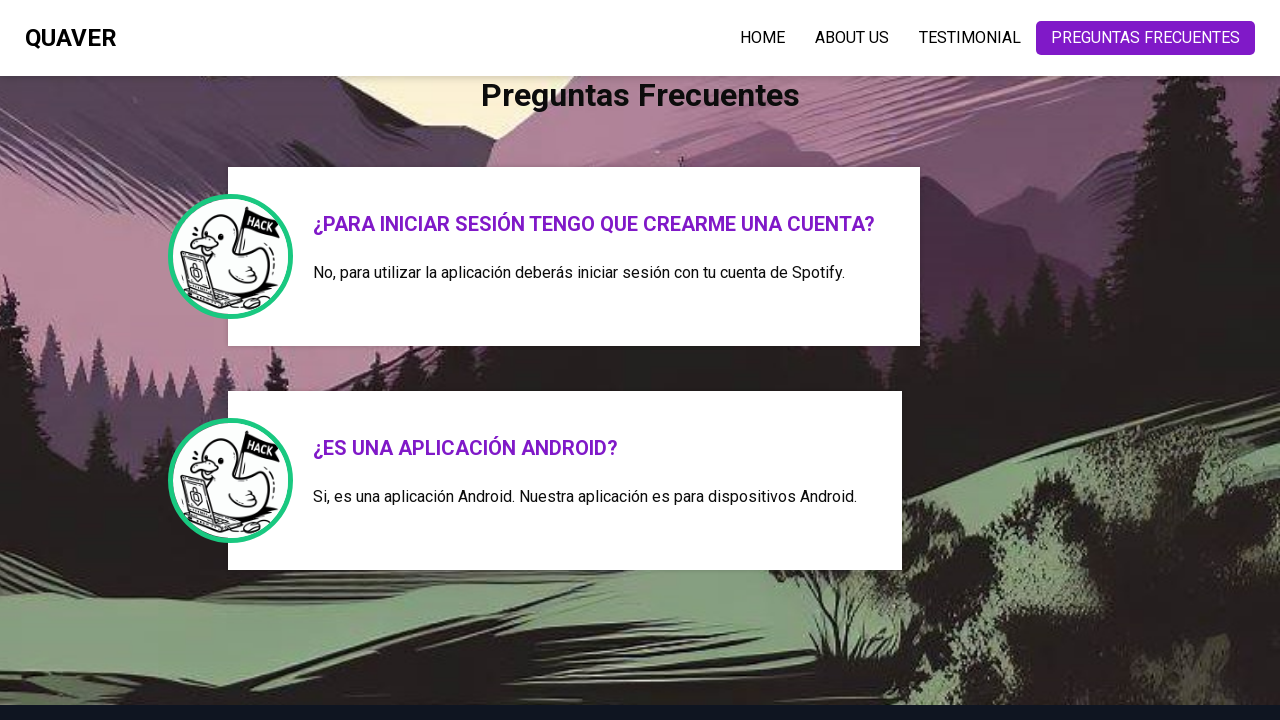

Clicked on the name input field at (545, 360) on .col-md-10 input:nth-child(1)
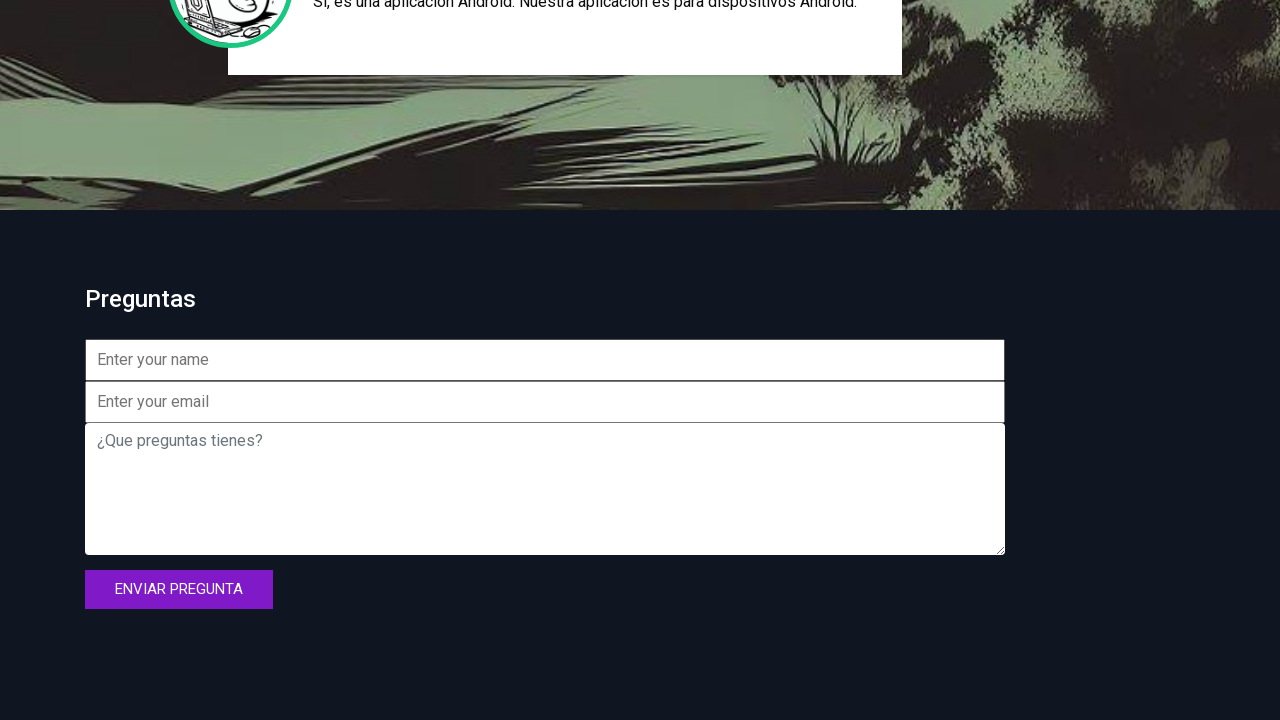

Filled name field with 'Pato' on .col-md-10 input:nth-child(1)
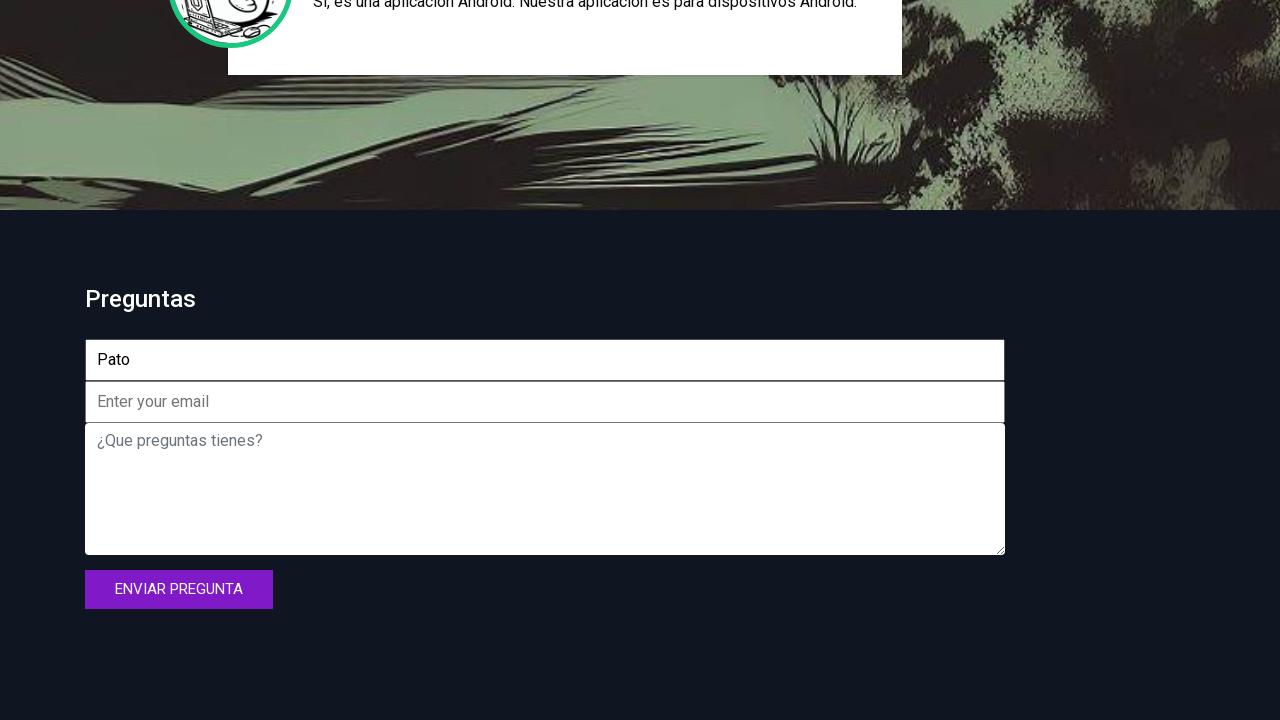

Clicked on the email input field at (545, 402) on input:nth-child(2)
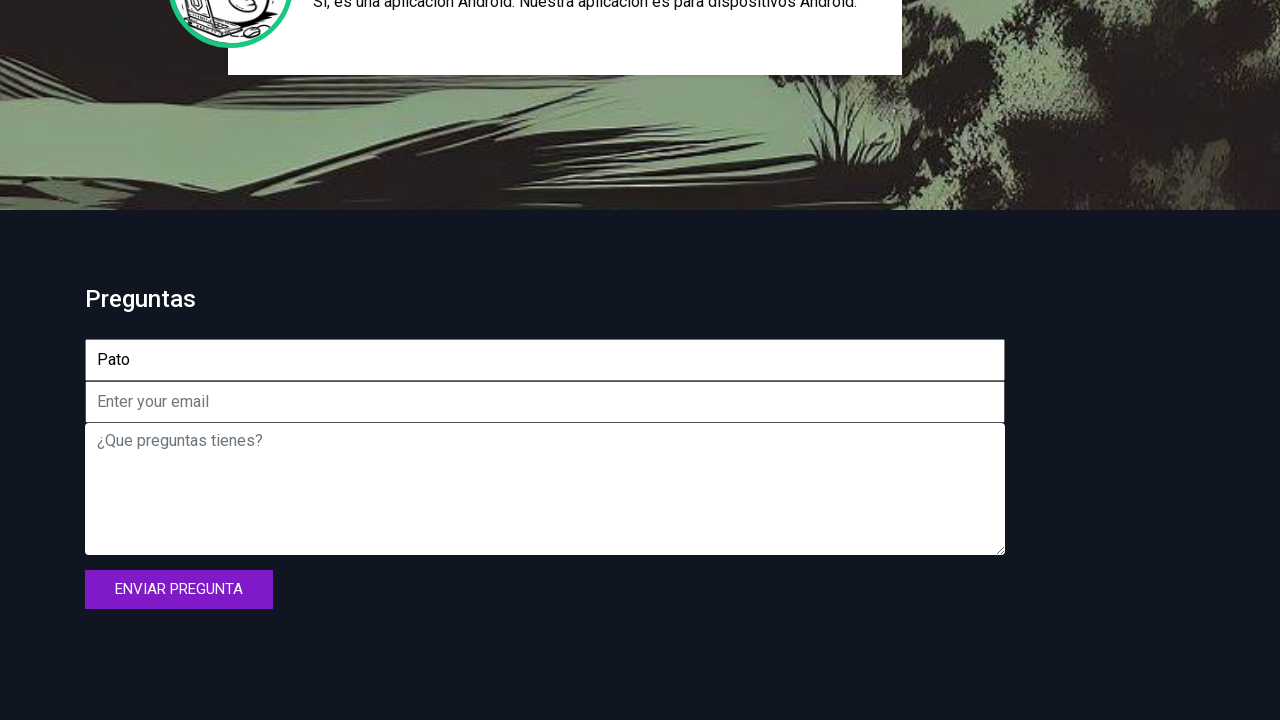

Filled email field with 'Pato@pato' on input:nth-child(2)
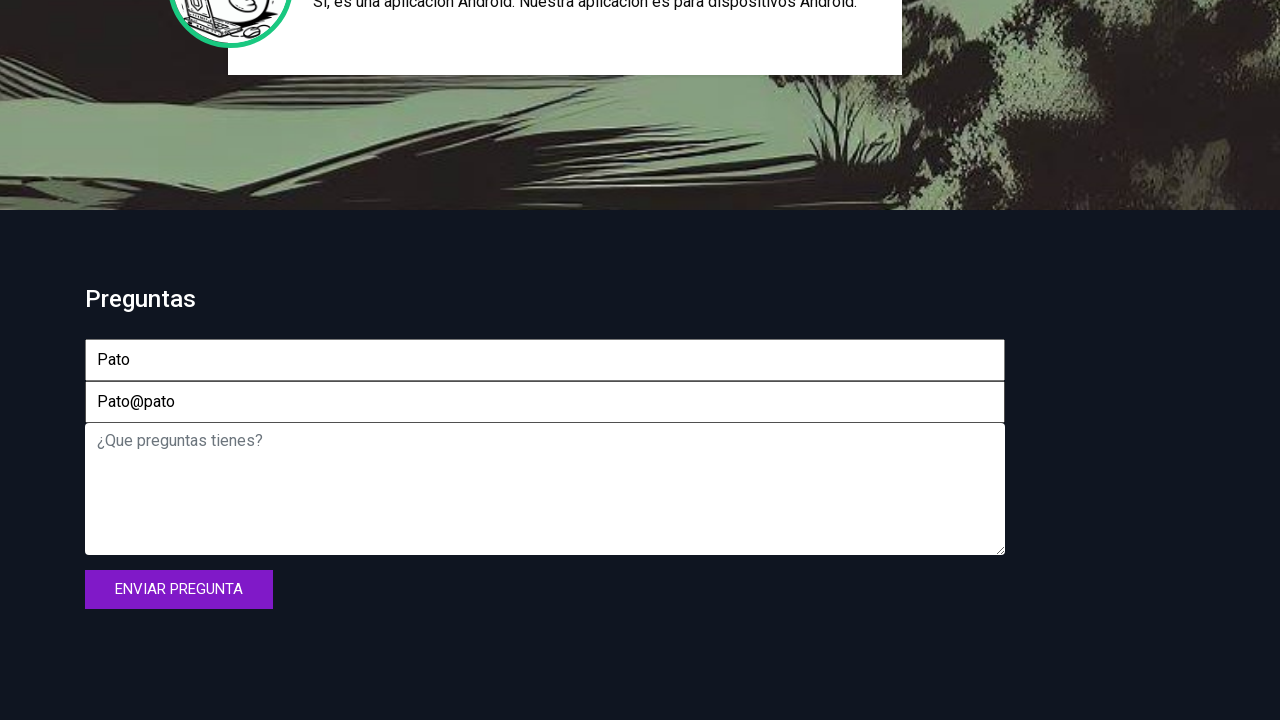

Clicked on the message textarea field at (545, 489) on .form-control
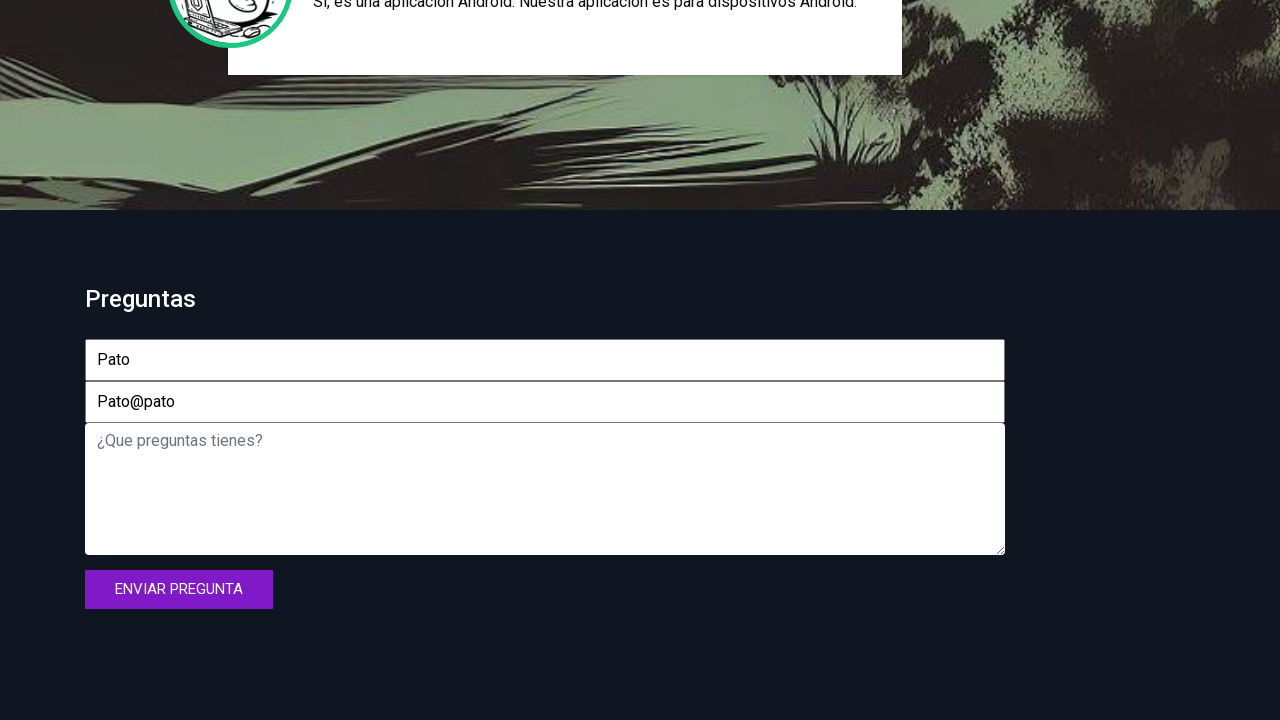

Filled message field with 'Pueden los patos usar esta aplicacion' on .form-control
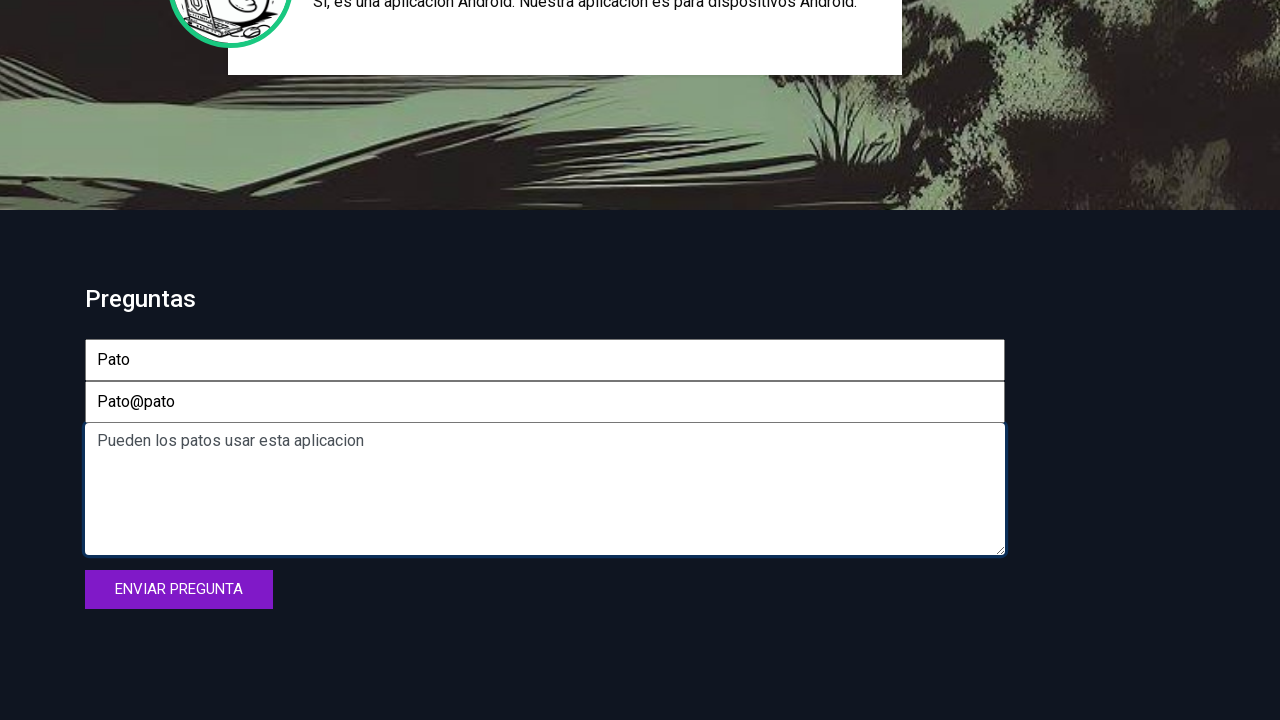

Clicked the submit button to send the question form at (179, 589) on button:nth-child(4)
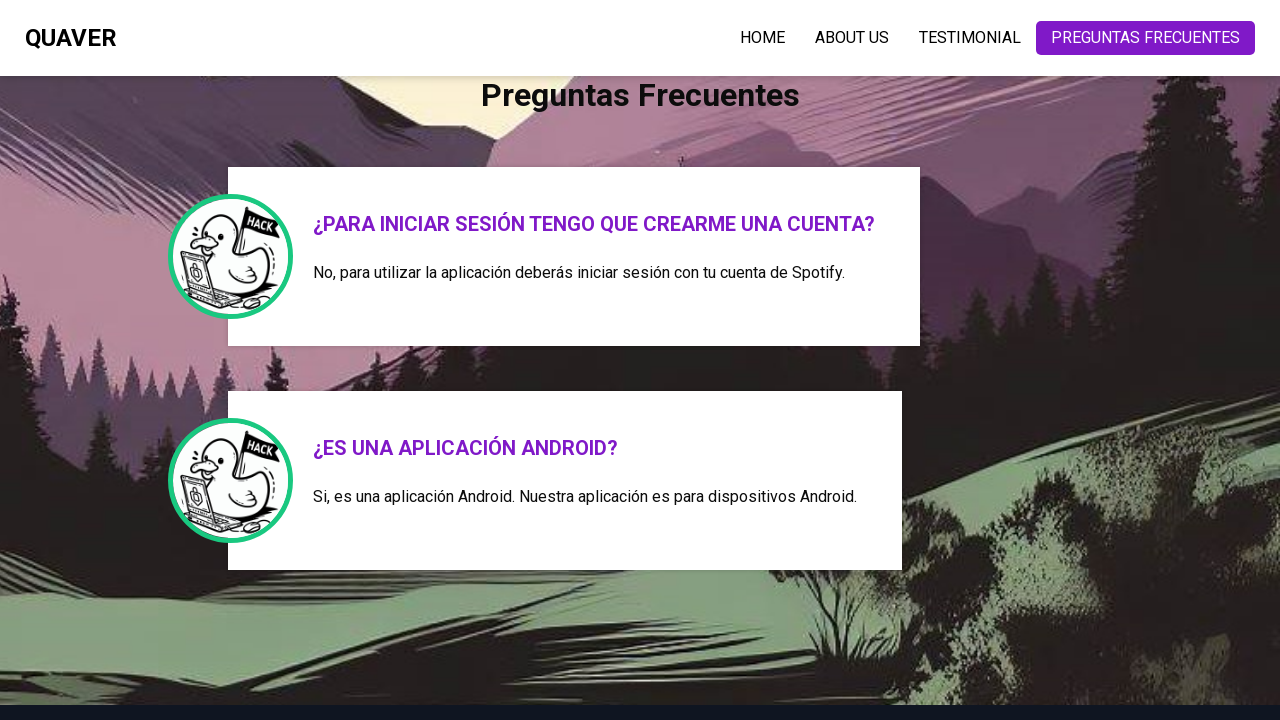

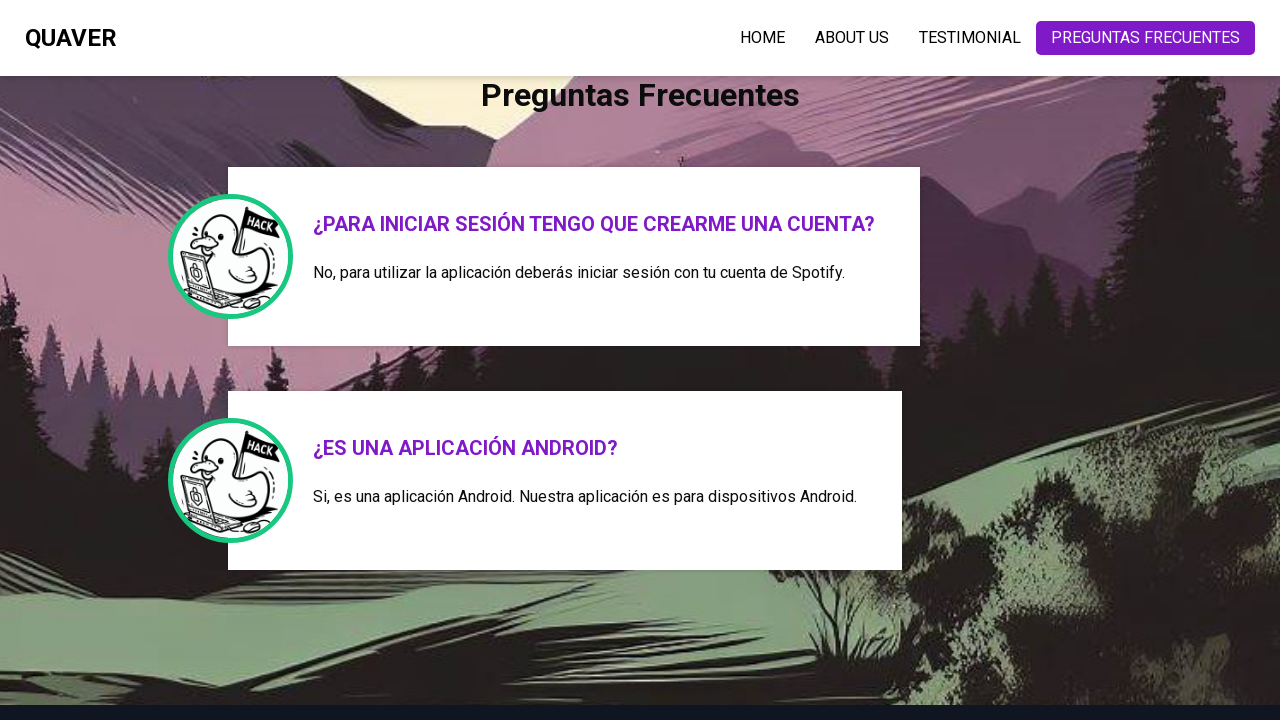